Tests e-commerce functionality by adding specific items (Cucumber, Brocolli, Beetroot) to cart, proceeding to checkout, applying a promo code, and placing an order

Starting URL: https://rahulshettyacademy.com/seleniumPractise/#/

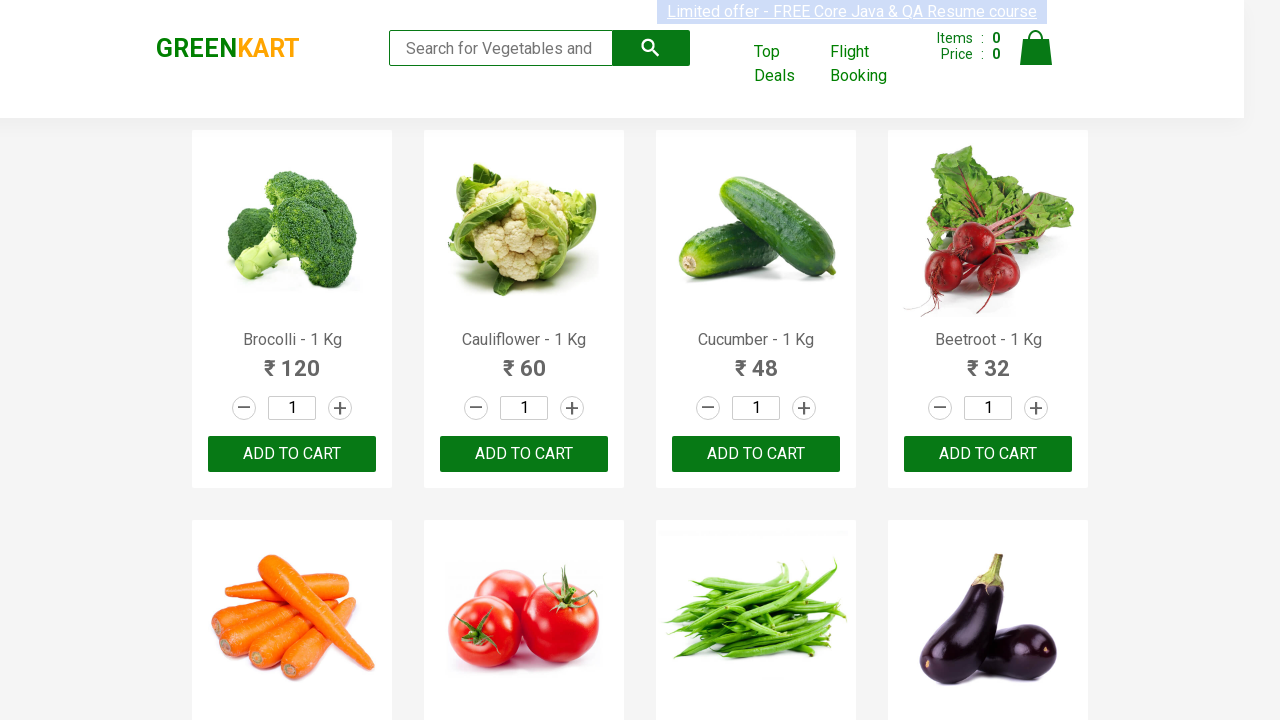

Waited for product names to load on the page
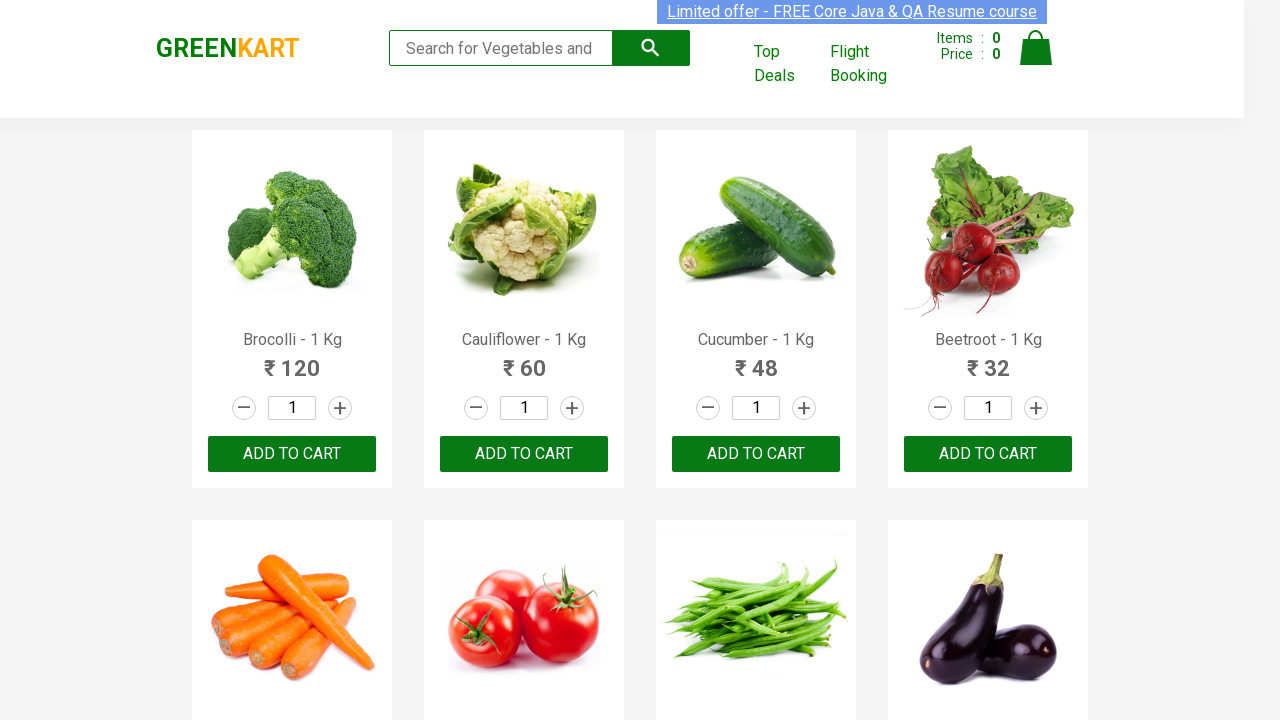

Retrieved all product name elements from the page
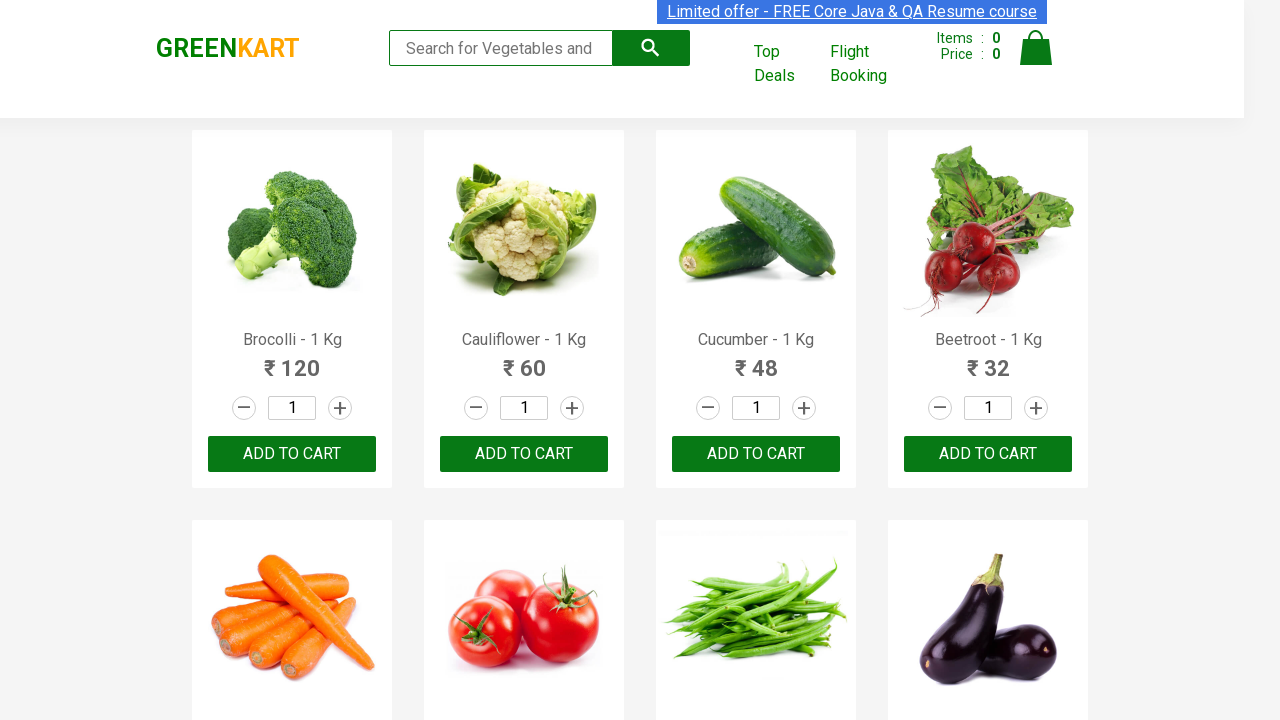

Retrieved all product action buttons
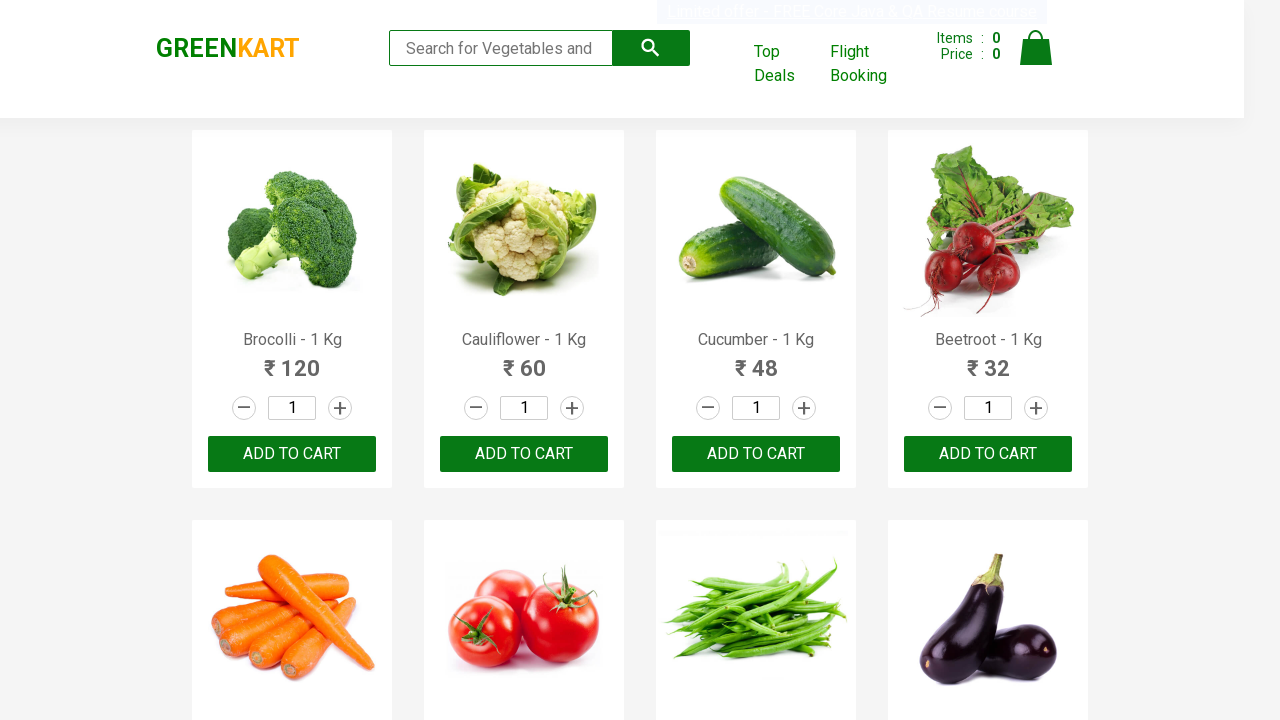

Added Brocolli to cart
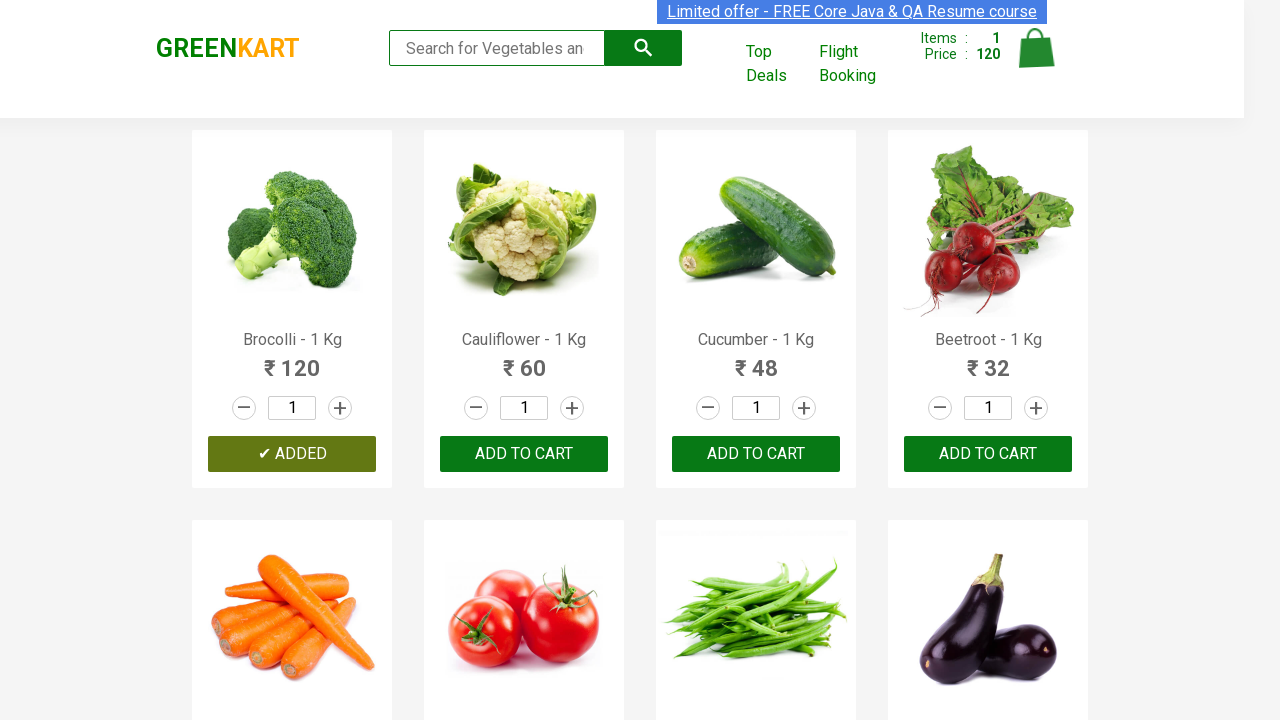

Added Cucumber to cart
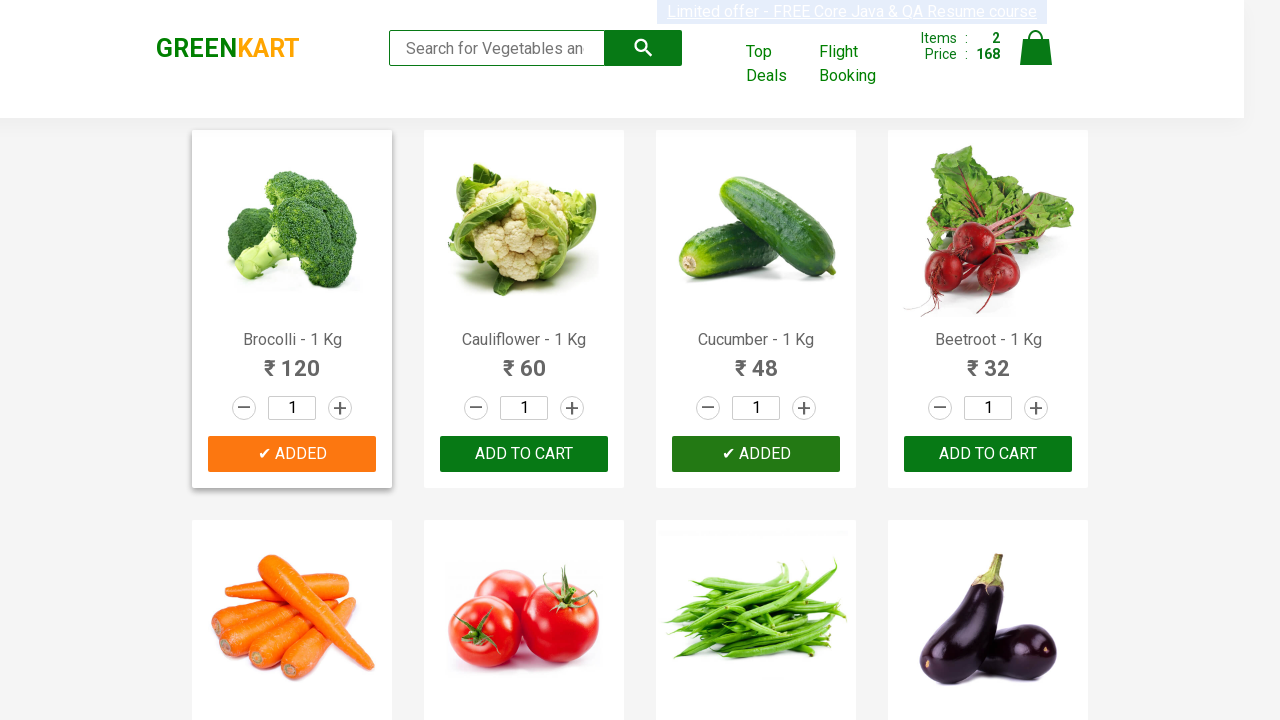

Added Beetroot to cart
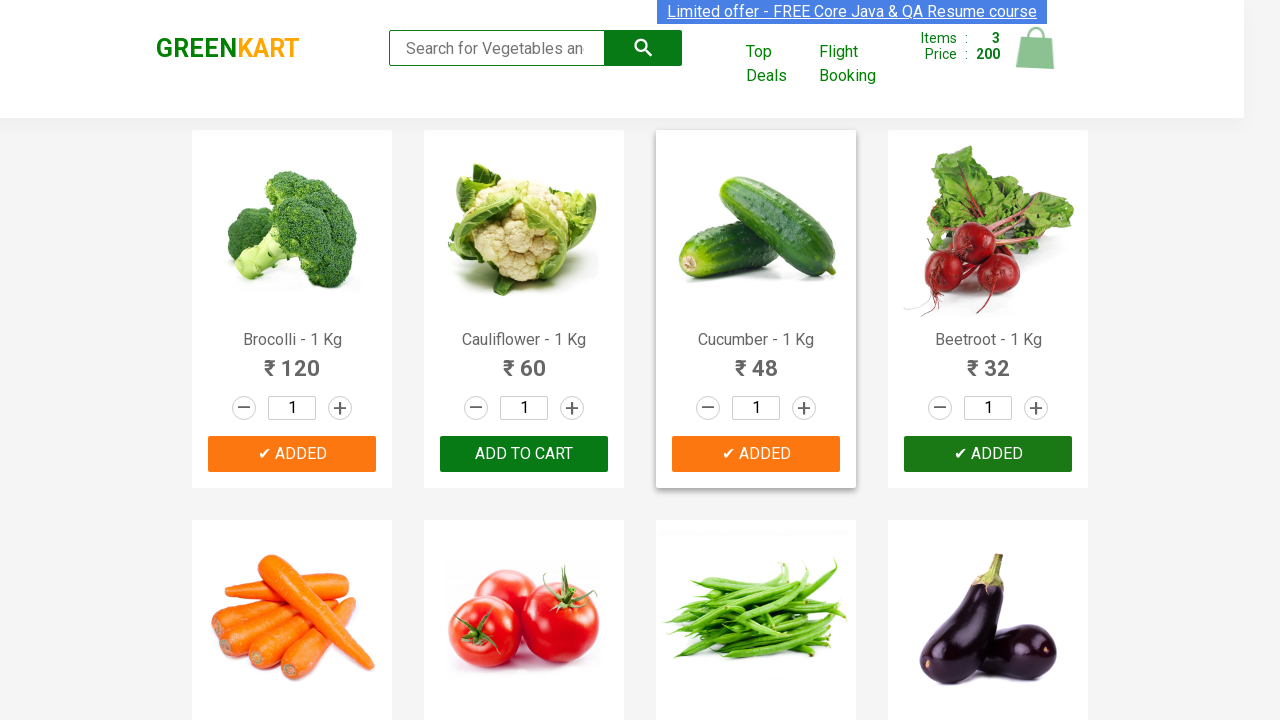

Clicked on cart icon to view cart at (1036, 48) on img[alt='Cart']
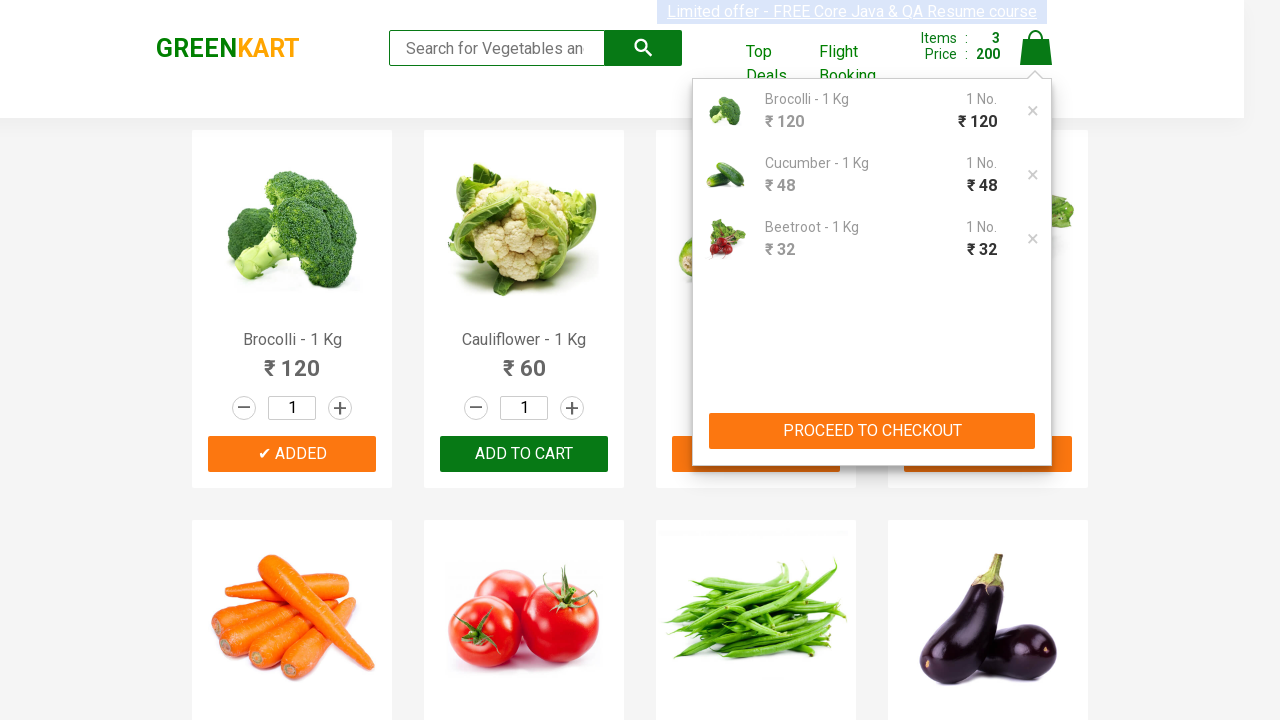

Clicked PROCEED TO CHECKOUT button at (872, 431) on xpath=//button[text()='PROCEED TO CHECKOUT']
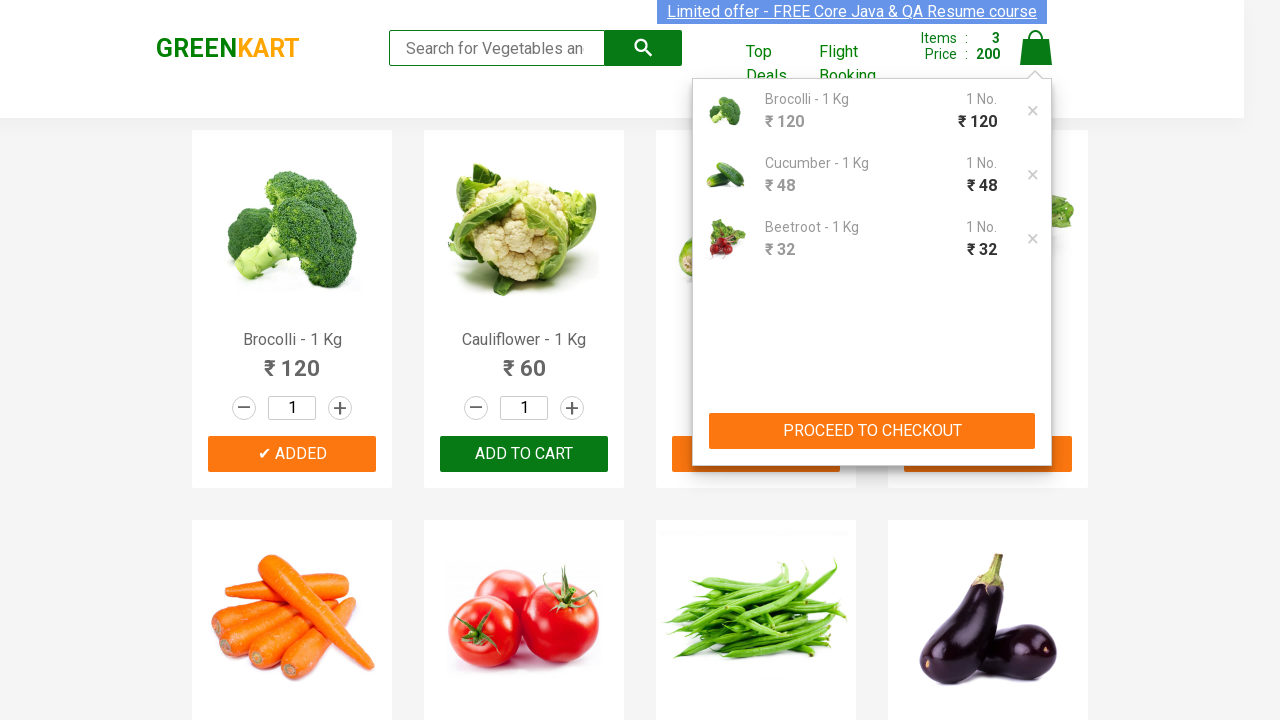

Filled promo code field with 'rahulshettyacademy' on input.promoCode
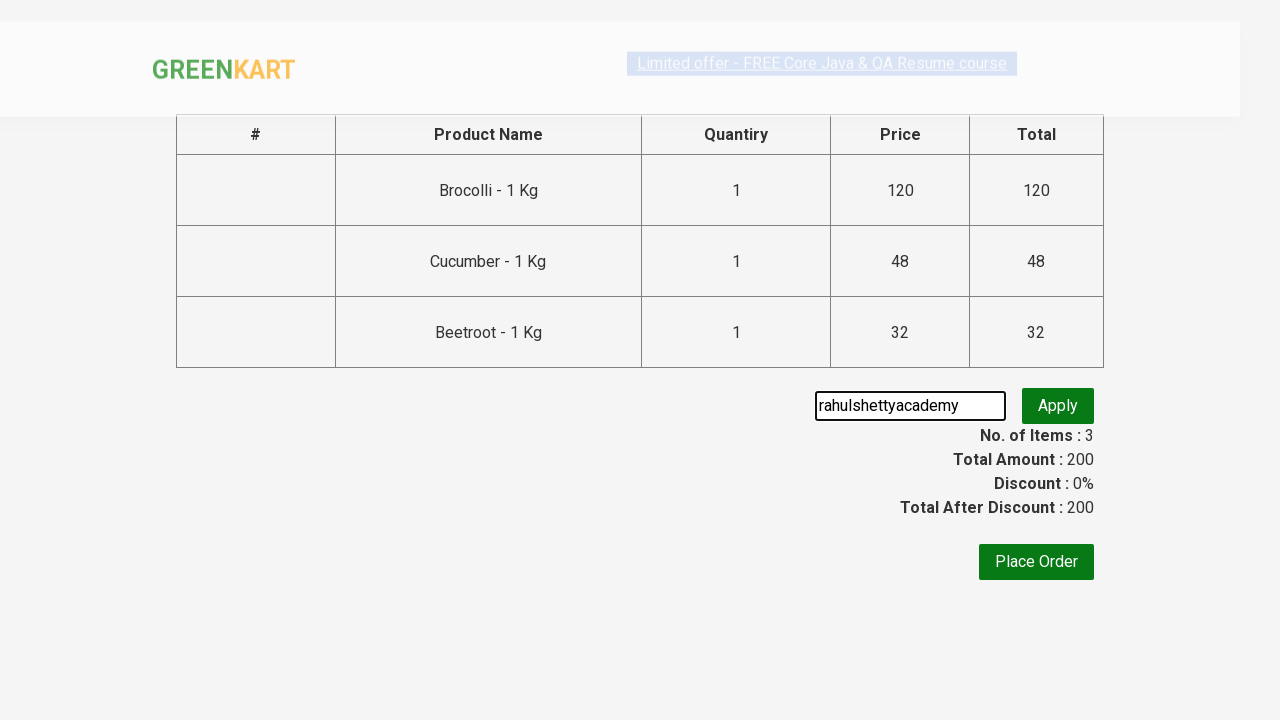

Clicked Apply button to apply promo code at (1058, 406) on xpath=//button[text()='Apply']
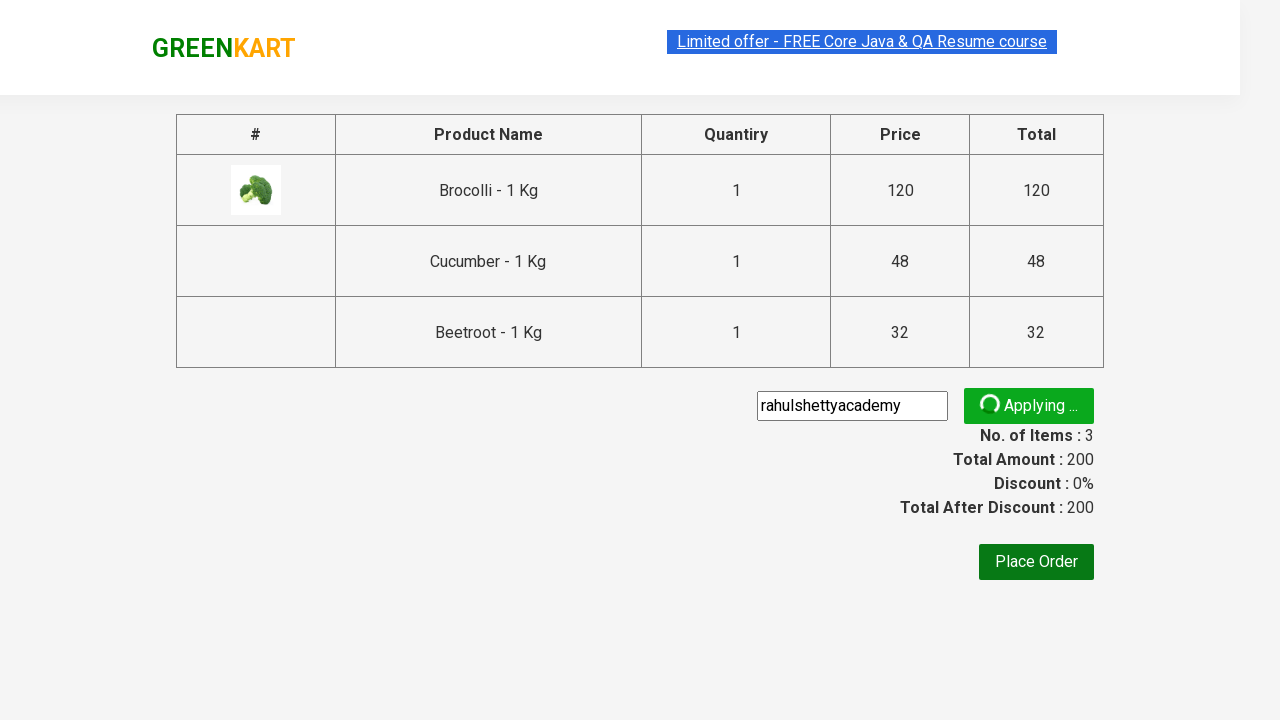

Waited for promo code confirmation message to appear
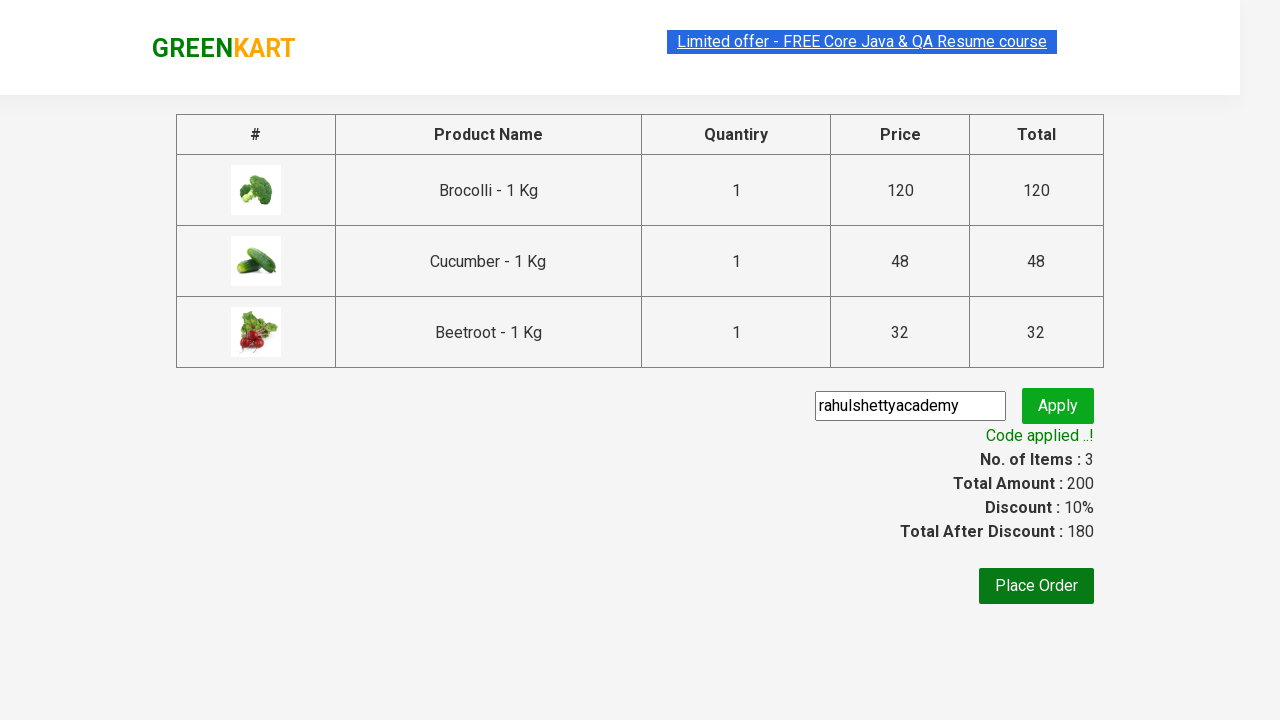

Clicked Place Order button to complete purchase at (1036, 586) on xpath=//button[text()='Place Order']
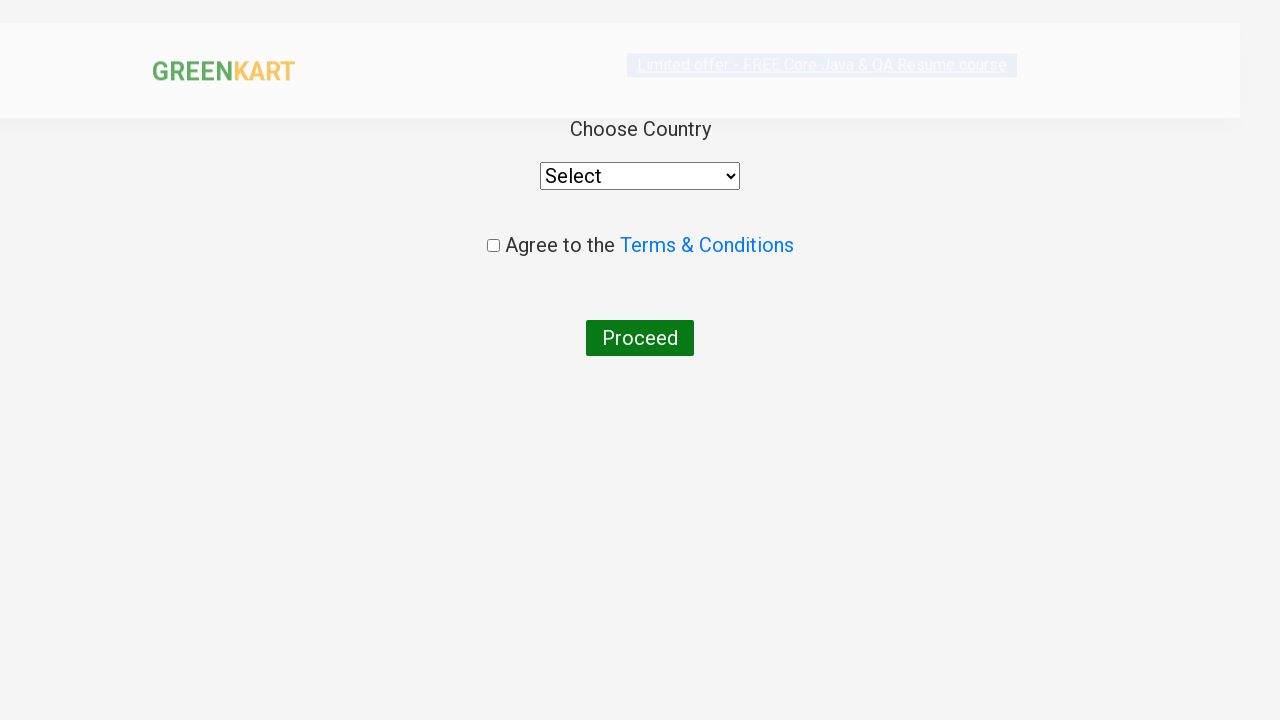

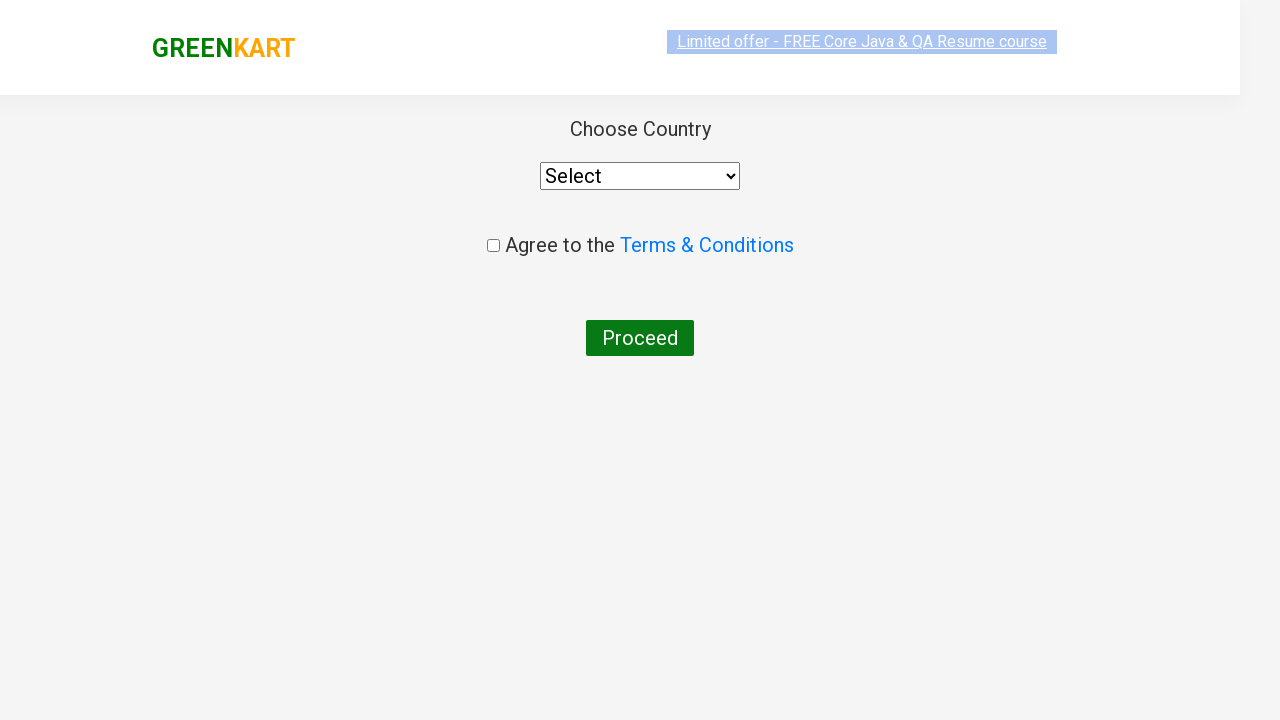